Navigates to Team page and verifies all three creators' names match expected values

Starting URL: http://www.99-bottles-of-beer.net/

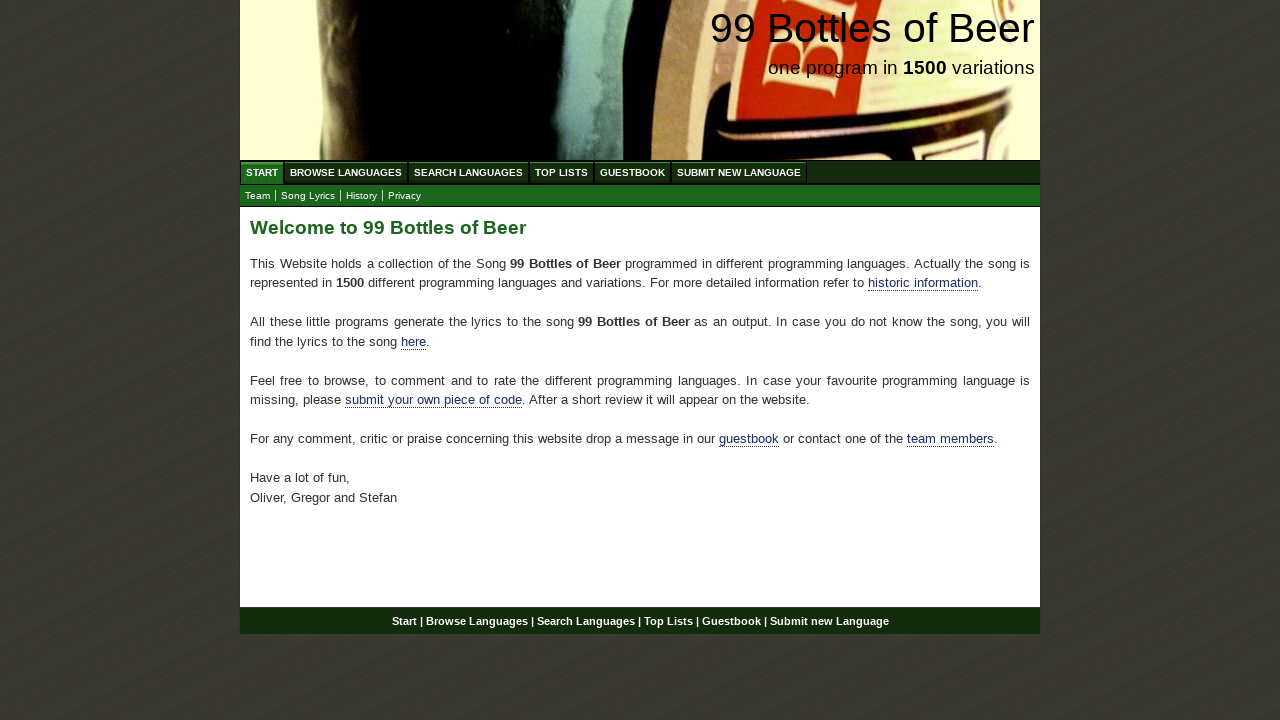

Clicked on Team link at (258, 196) on xpath=//a[text()='Team']
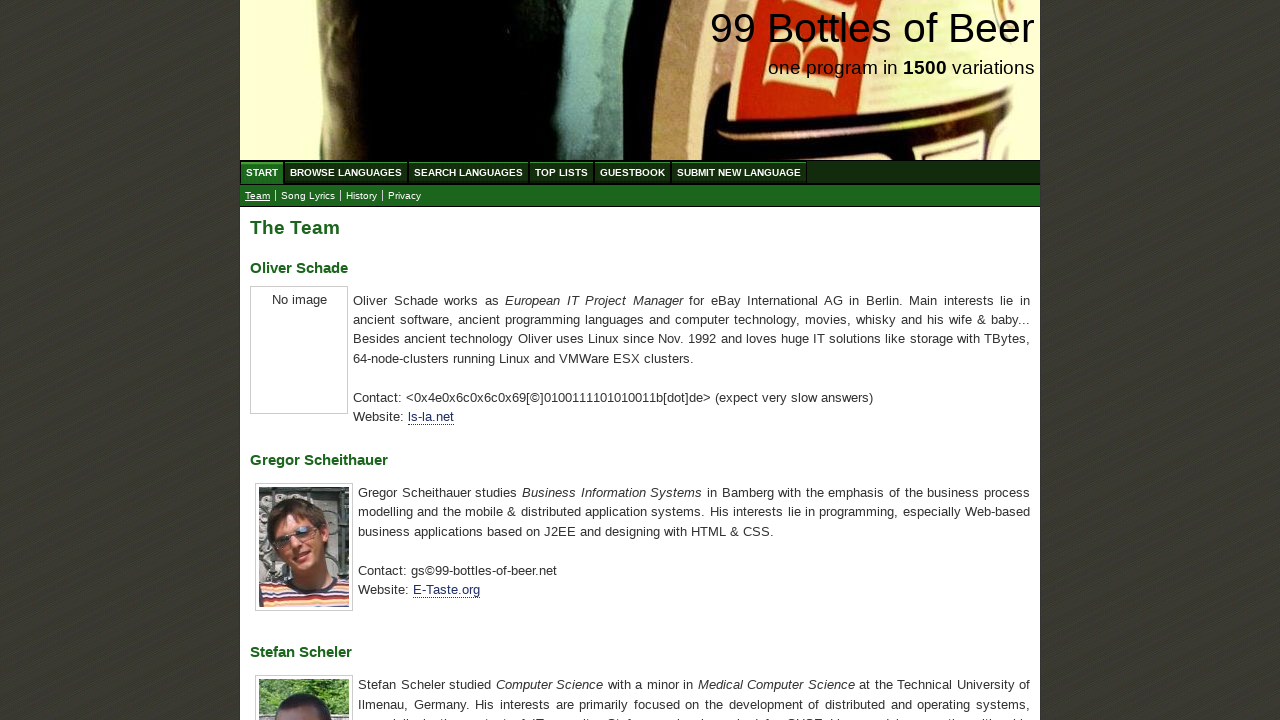

Located all creator name elements (h3 tags)
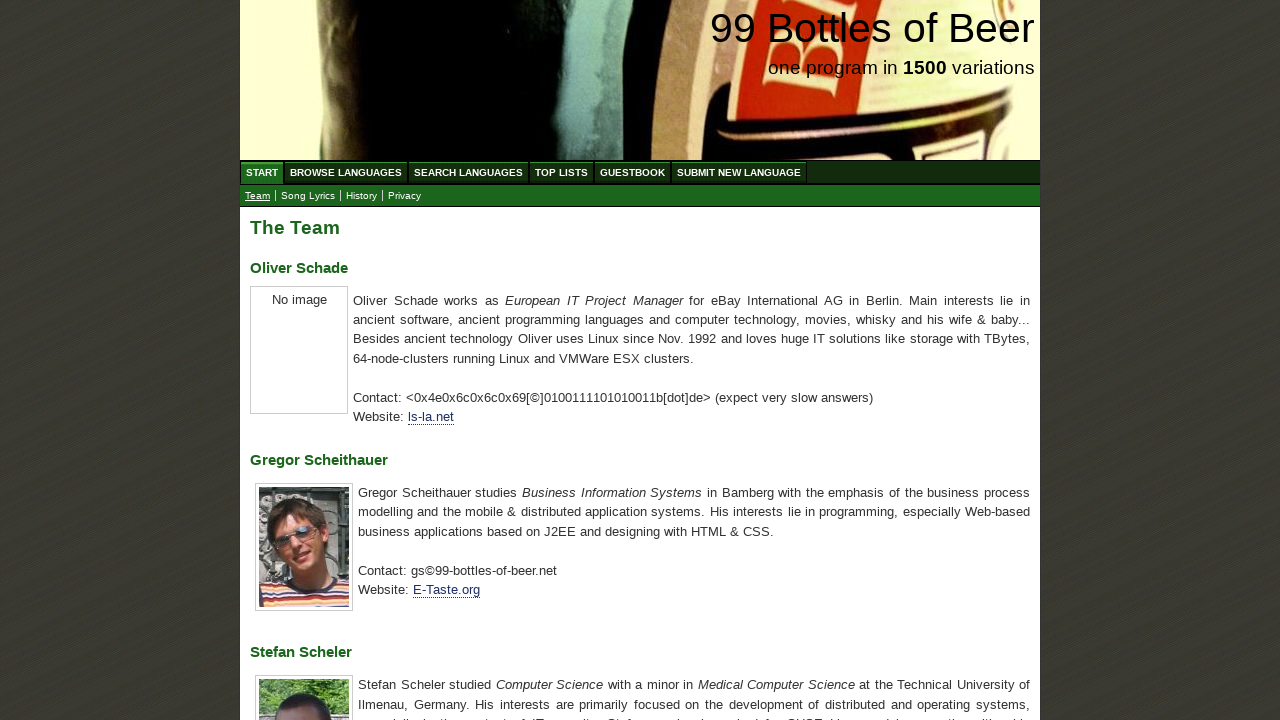

Verified creator 1 name matches 'Oliver Schade'
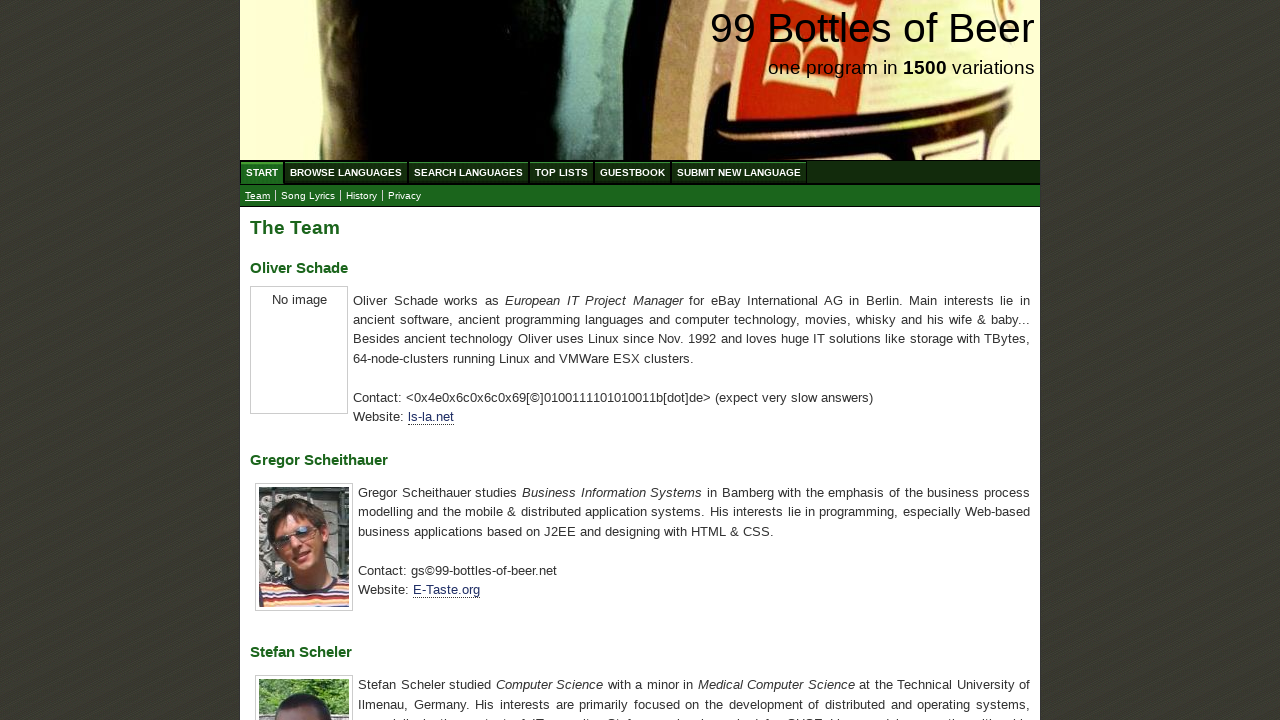

Verified creator 2 name matches 'Gregor Scheithauer'
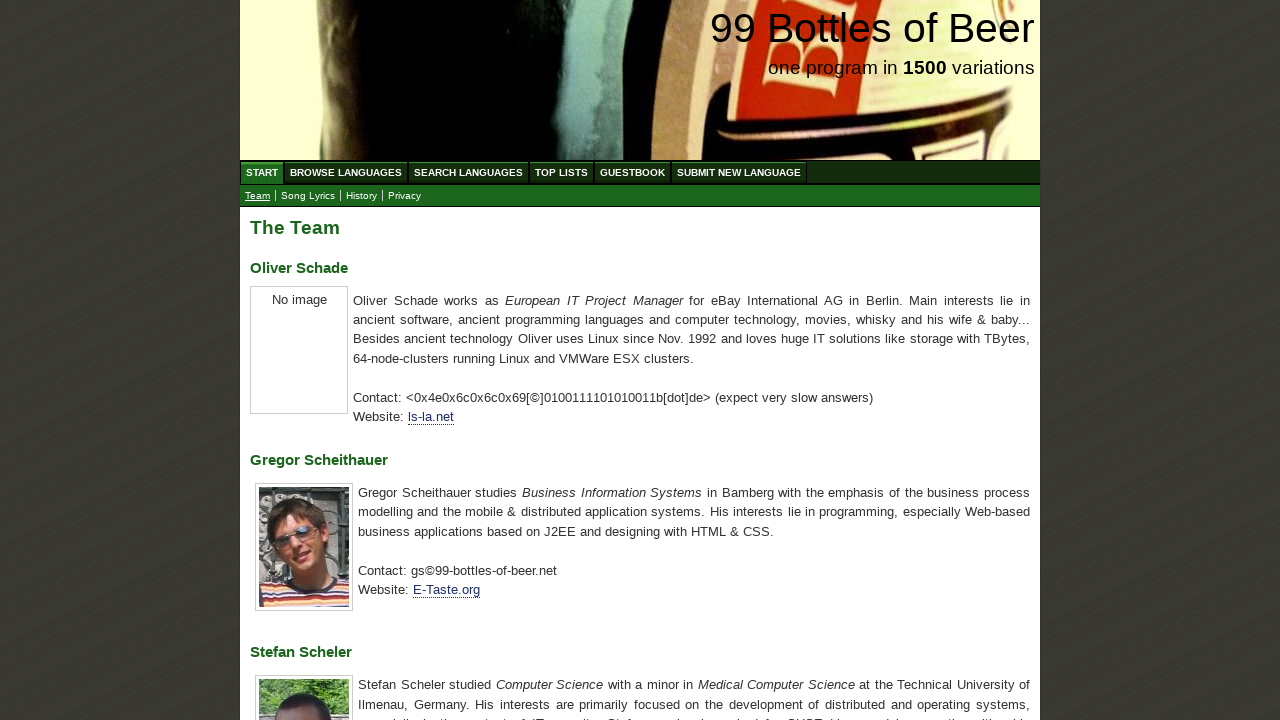

Verified creator 3 name matches 'Stefan Scheler'
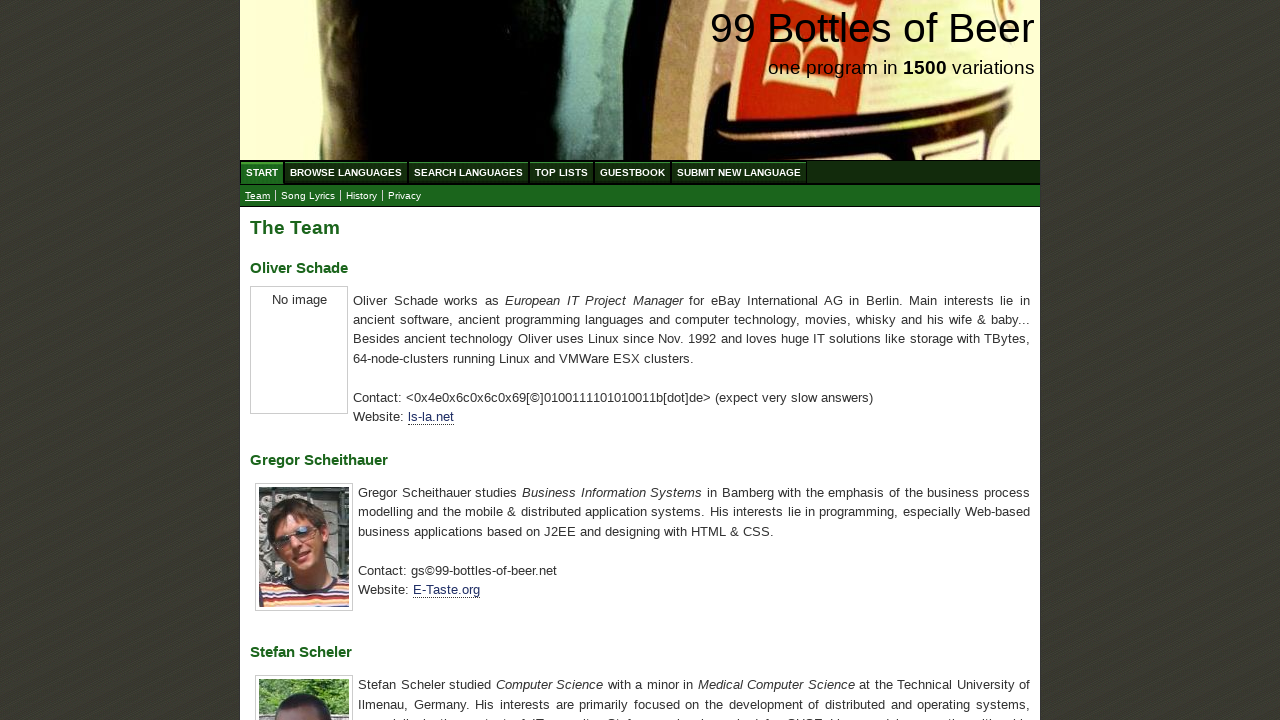

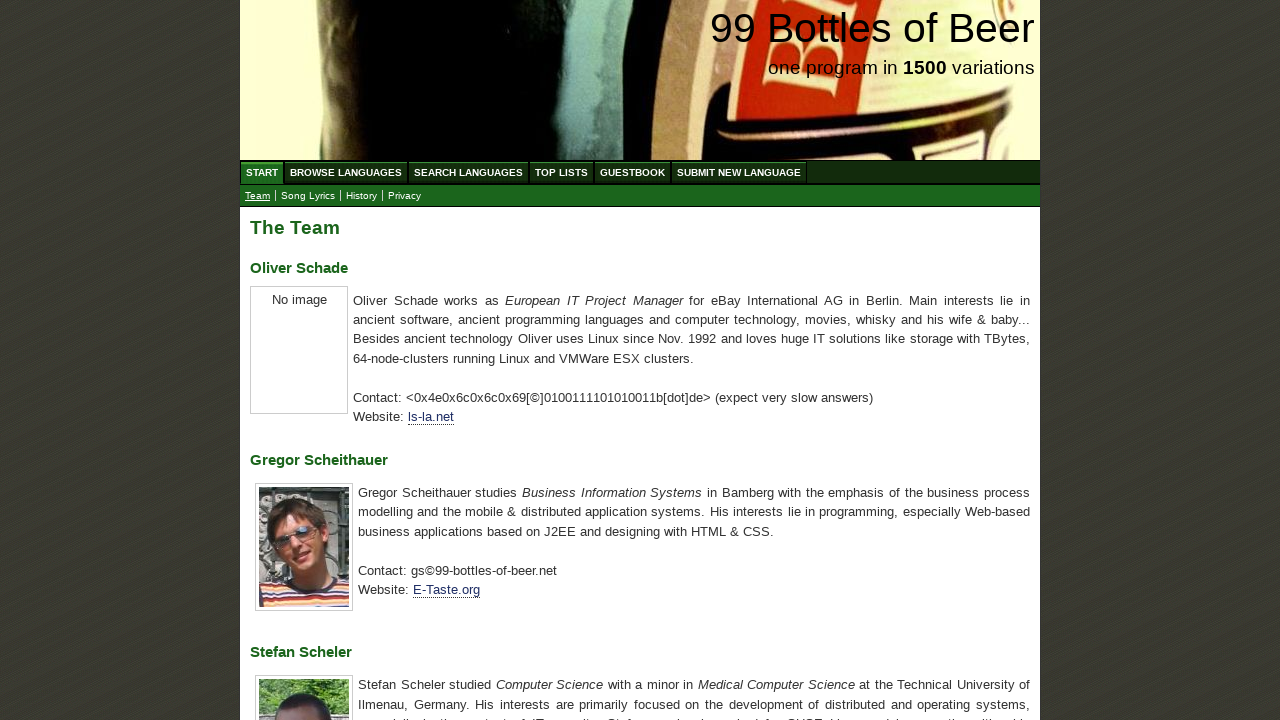